Navigates to CRM Pro login page, locates the "Forgot Password?" link element, and retrieves the page title.

Starting URL: https://classic.crmpro.com/index.html

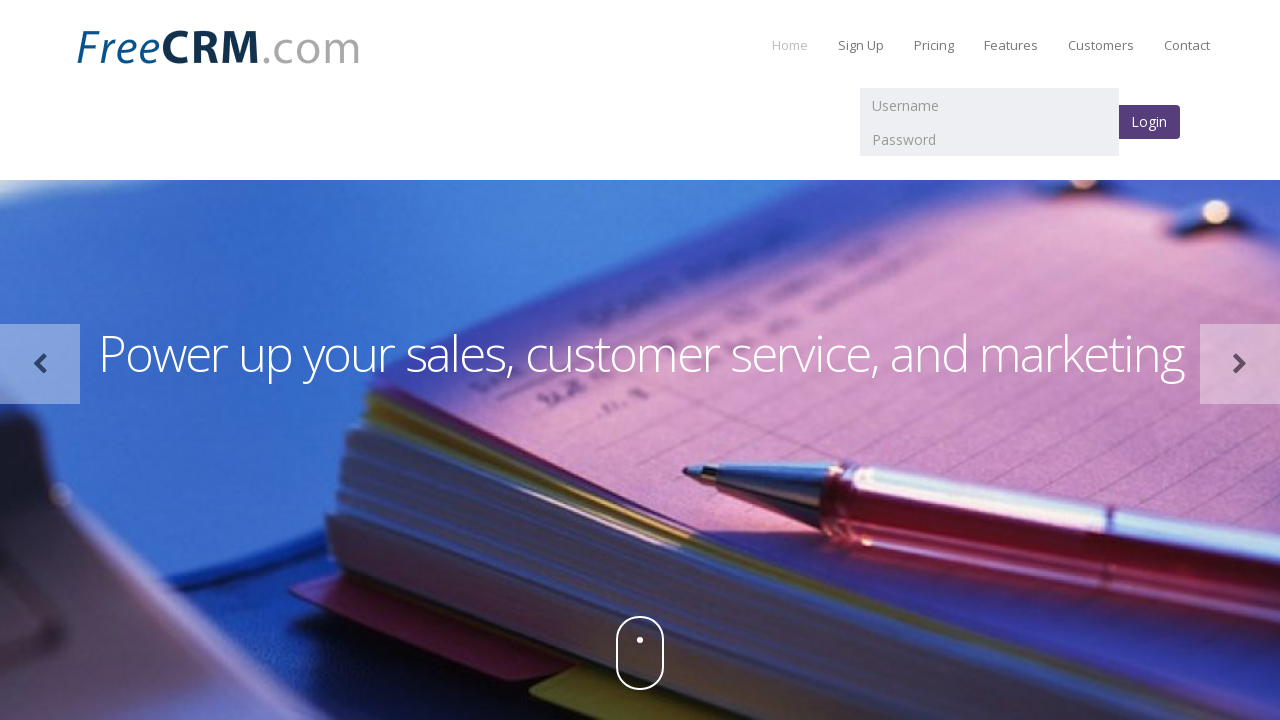

Navigated to CRM Pro login page
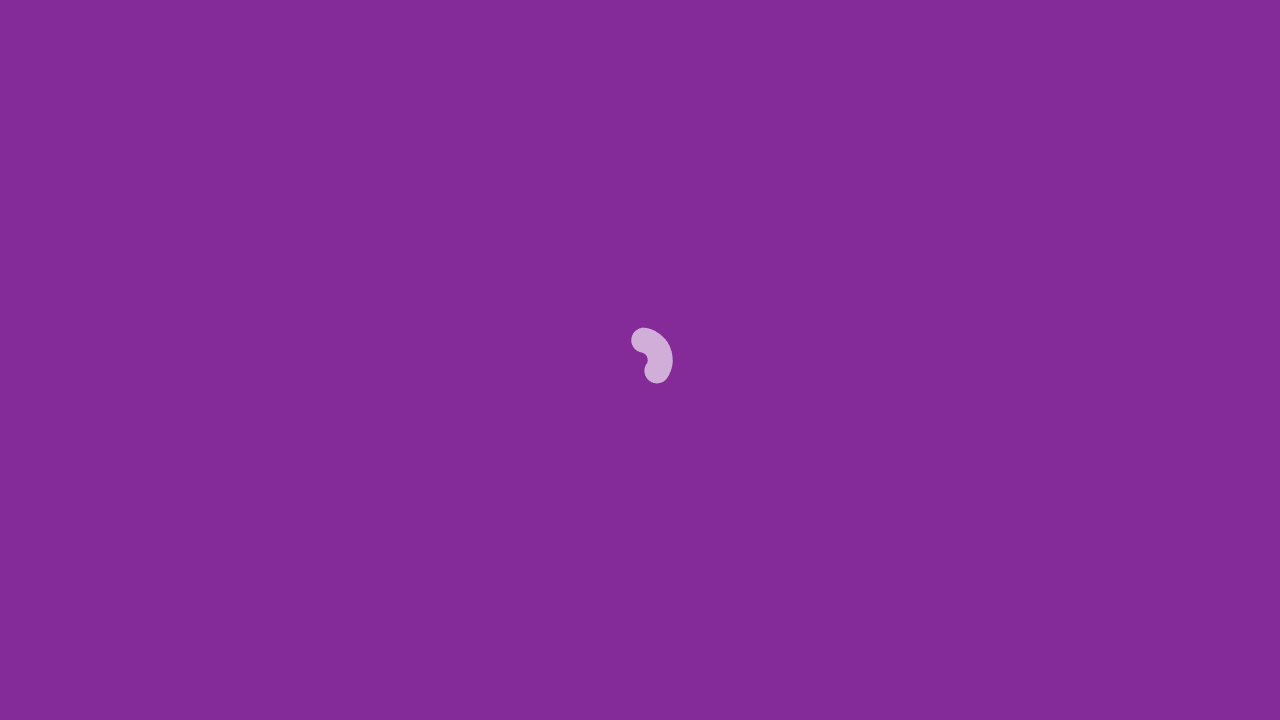

Located 'Forgot Password?' link element
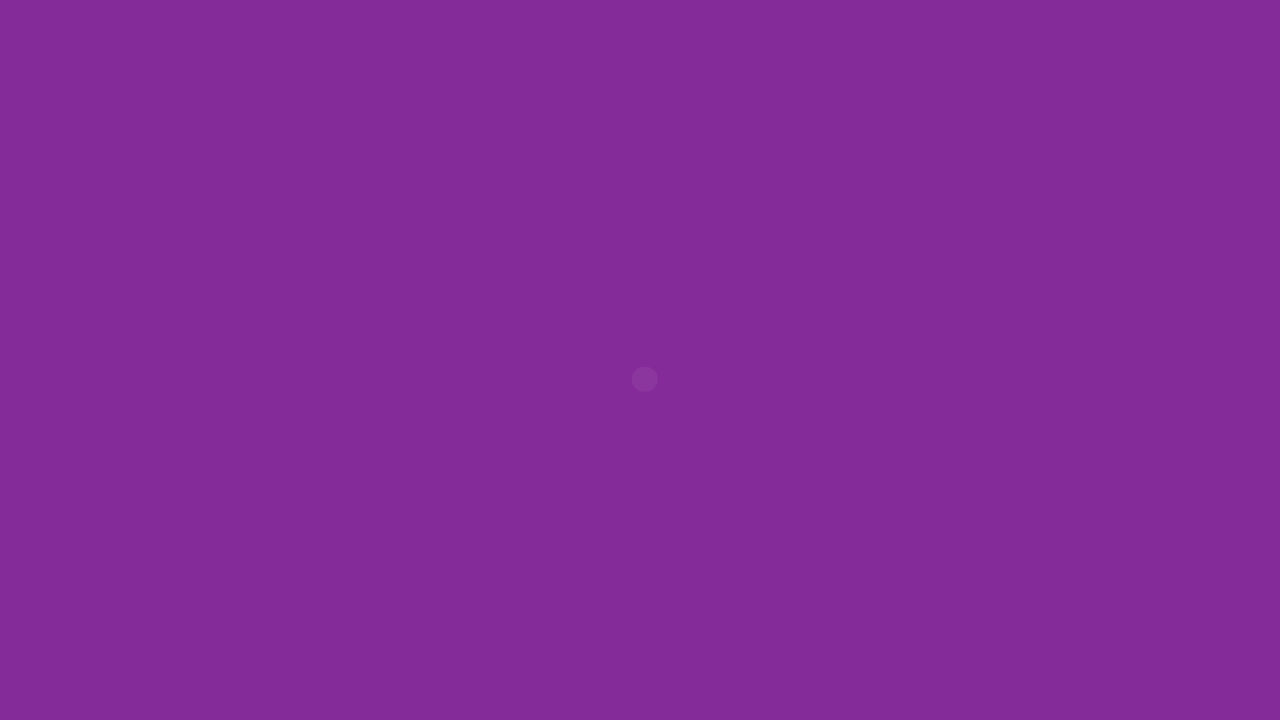

Waited for 'Forgot Password?' link to be visible
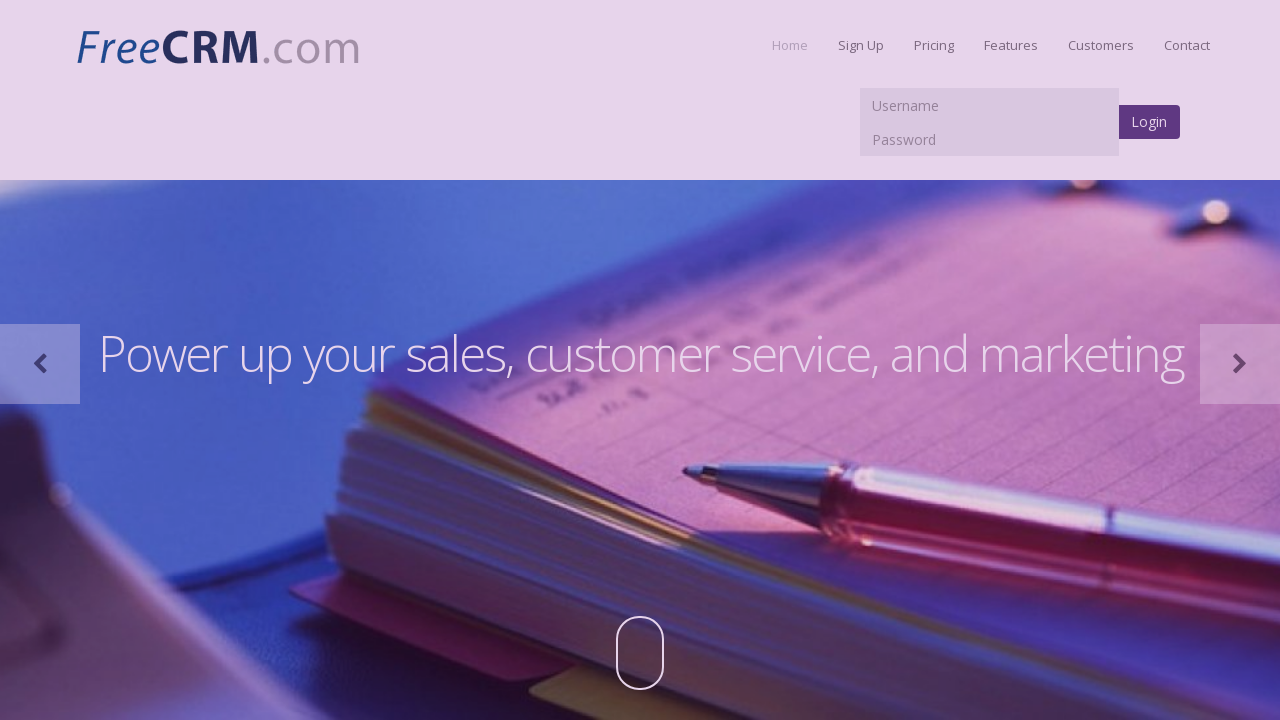

Retrieved page title: Free CRM software for customer relationship management, sales, and support.
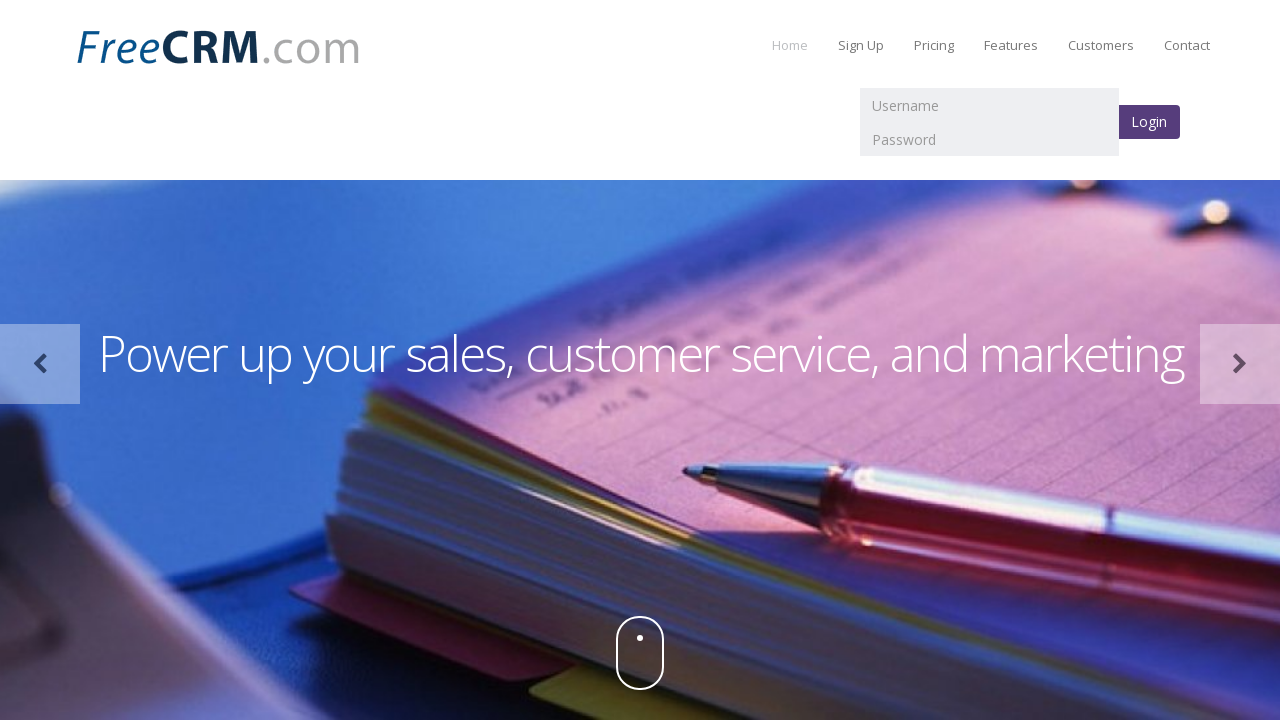

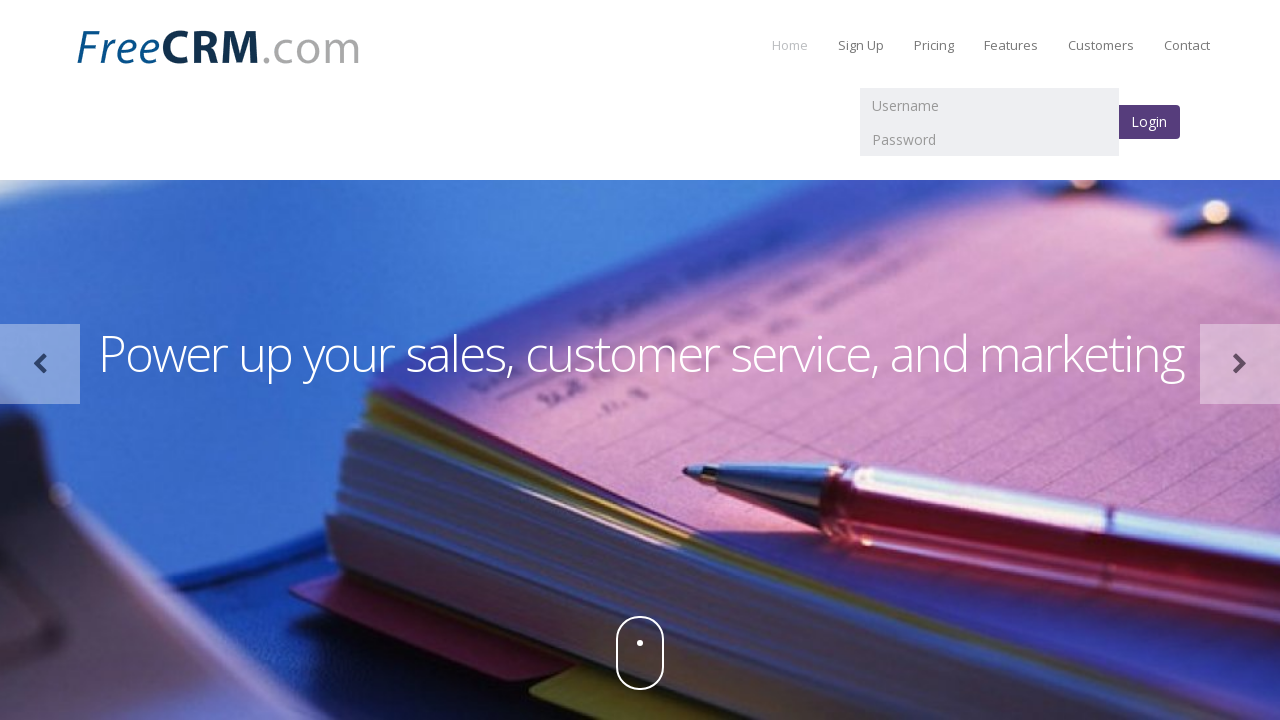